Tests the text box form on DemoQA by filling in user name, email, current address, and permanent address fields, then submitting the form and verifying the output.

Starting URL: https://demoqa.com/text-box

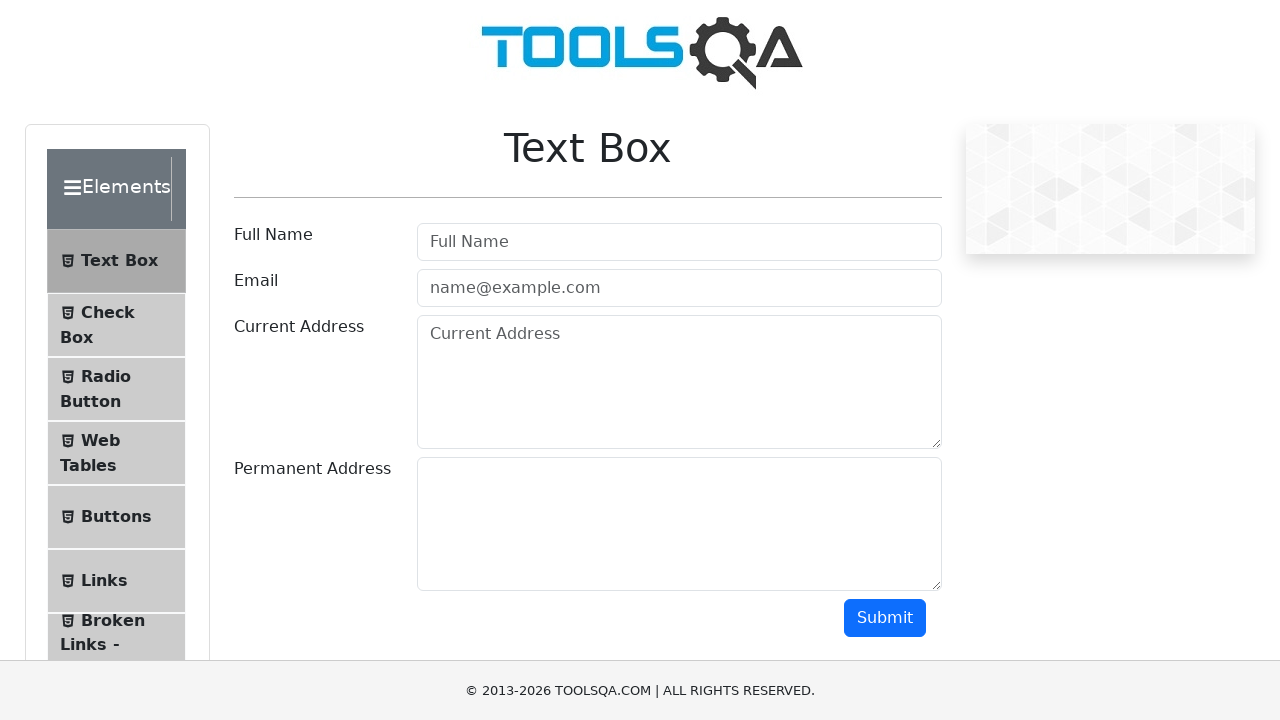

Filled user name field with 'Dhoni' on #userName
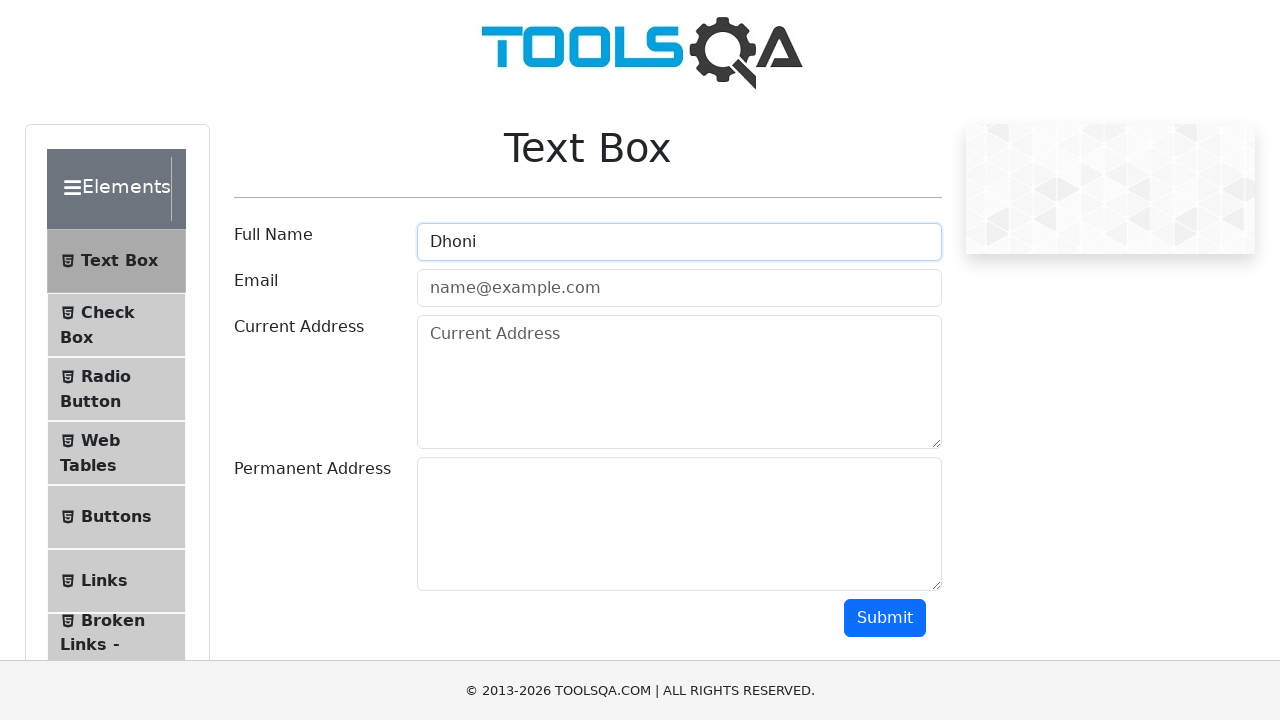

Filled user email field with 'Dhoni@gmail.com' on #userEmail
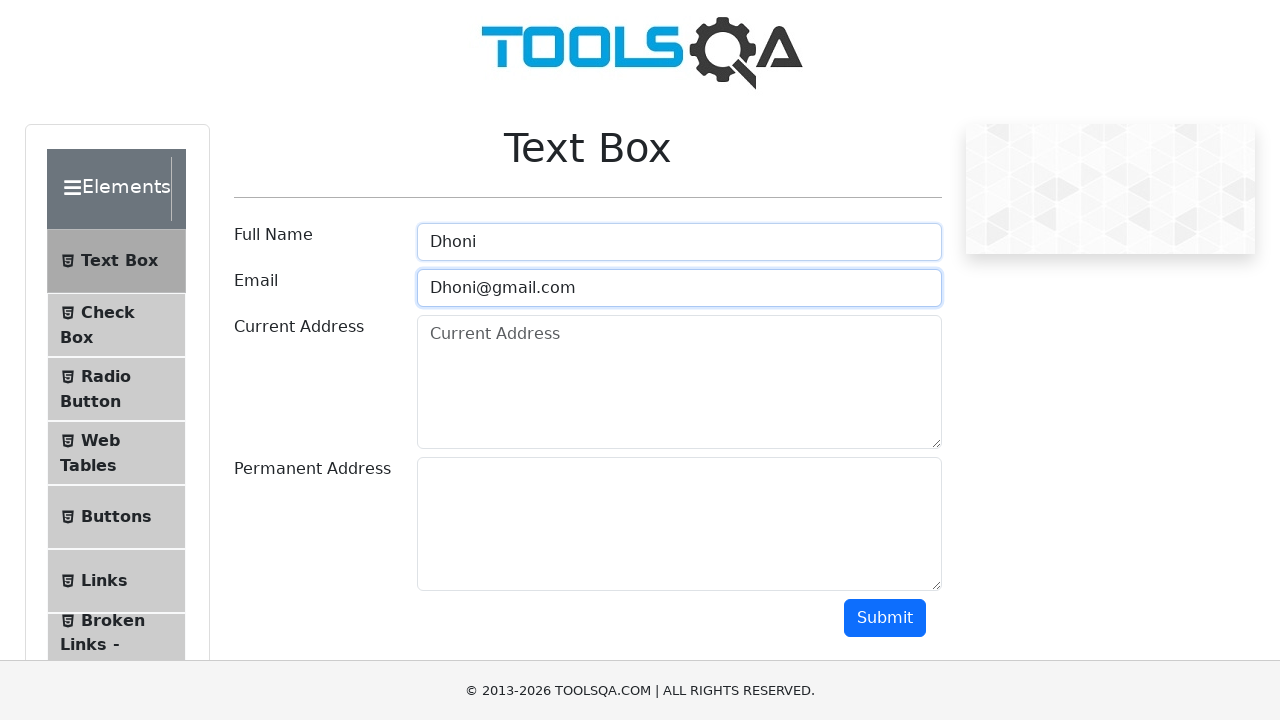

Filled current address field with 'CAddress' on #currentAddress
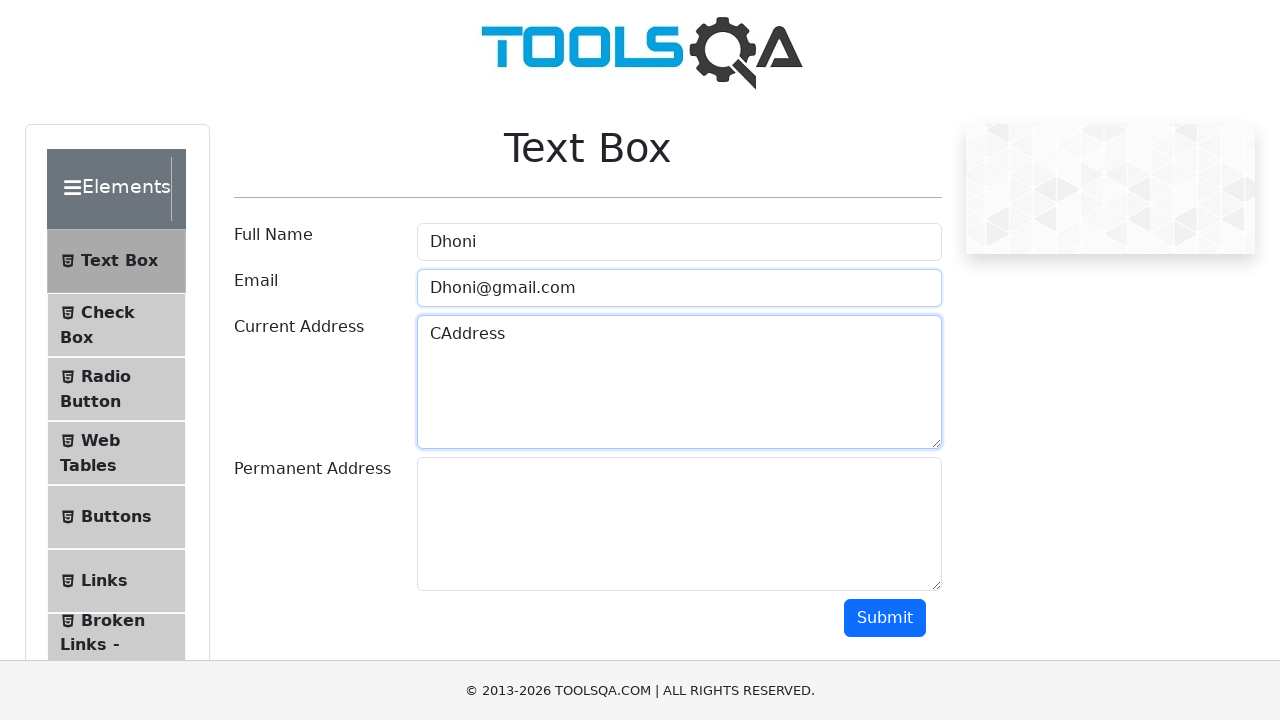

Filled permanent address field with 'pAddress' on #permanentAddress
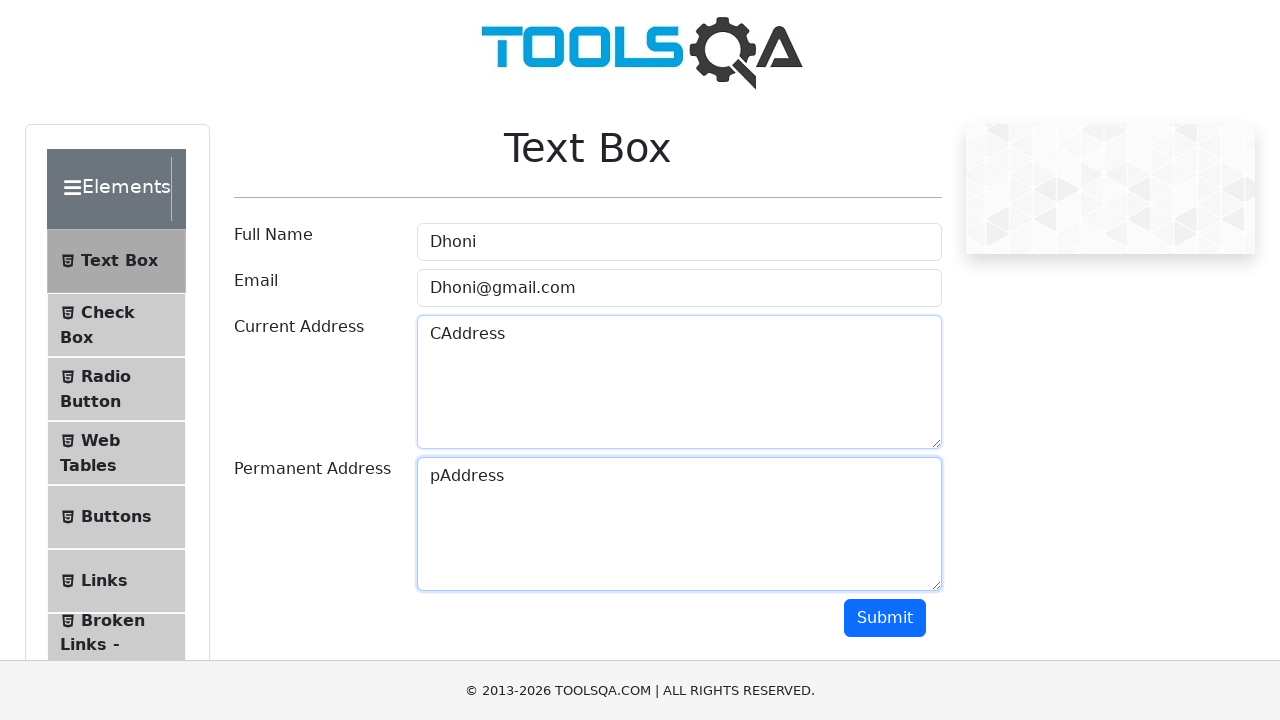

Clicked submit button to submit the form at (885, 618) on #submit
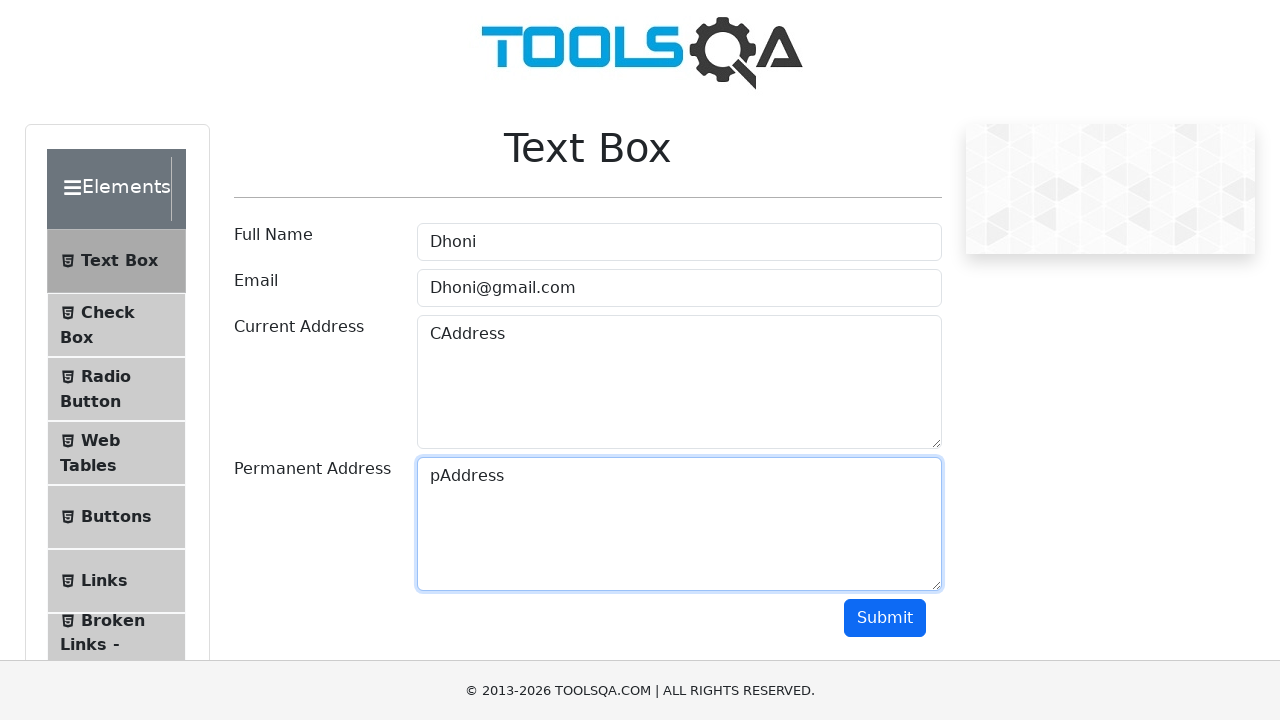

Form output appeared - name field is visible
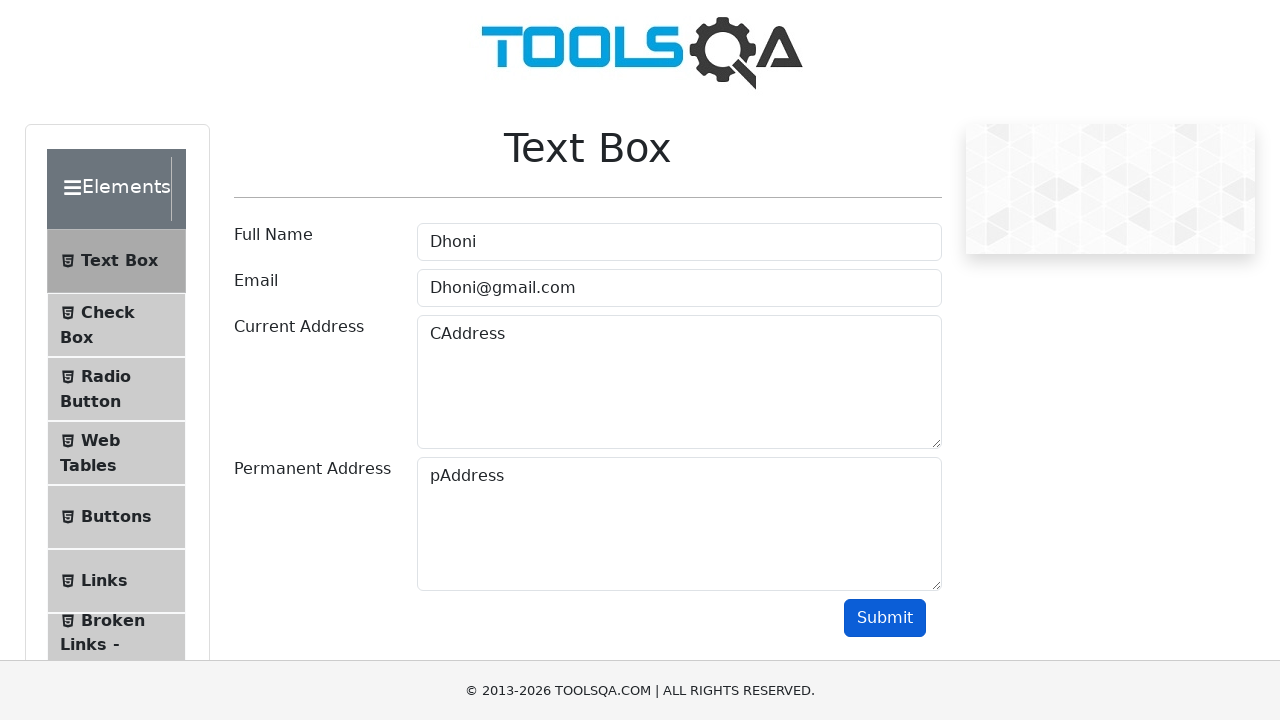

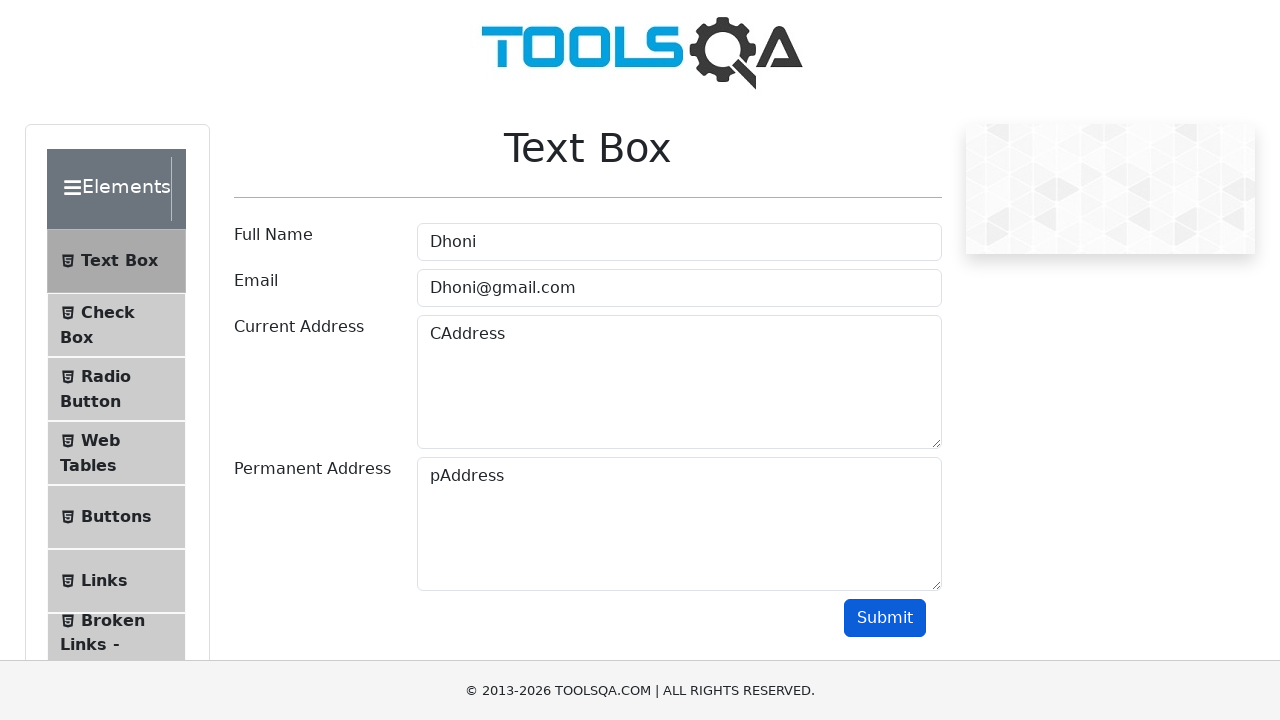